Tests dynamic controls on a webpage by toggling a checkbox, removing it, and then enabling and interacting with a text field

Starting URL: https://the-internet.herokuapp.com/dynamic_controls

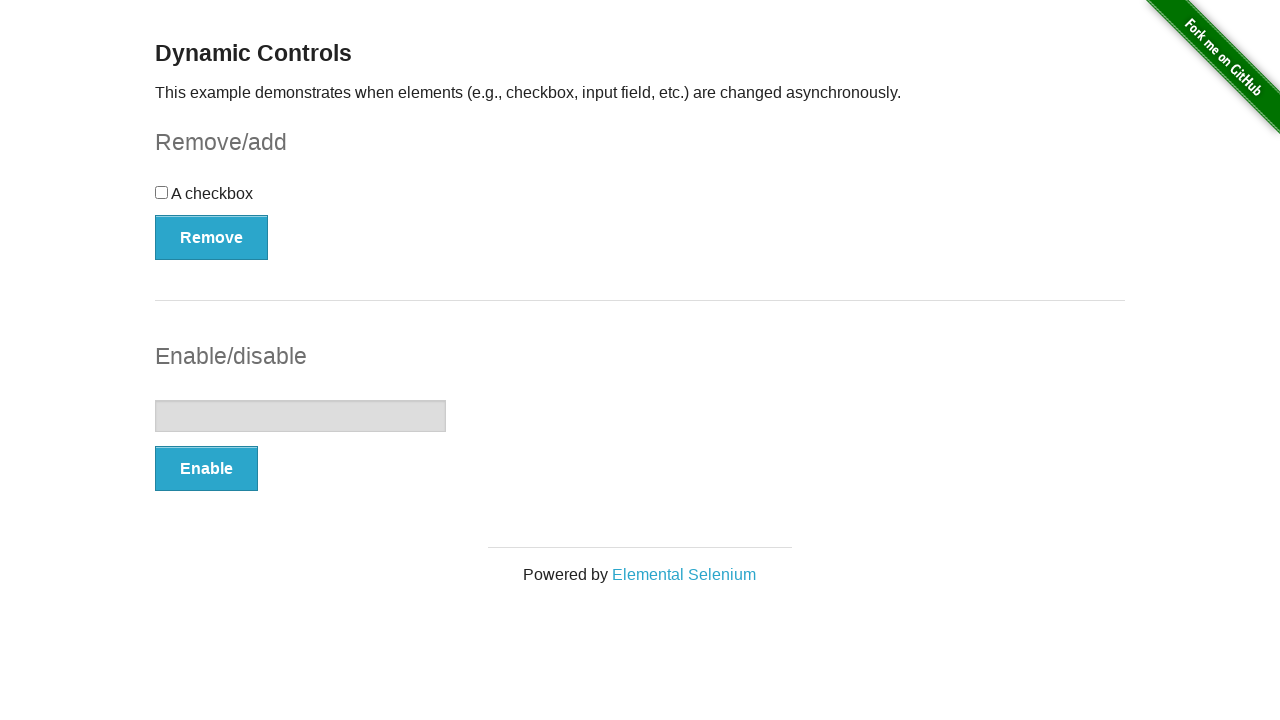

Clicked the checkbox to toggle it at (162, 192) on xpath=//input[@type='checkbox']
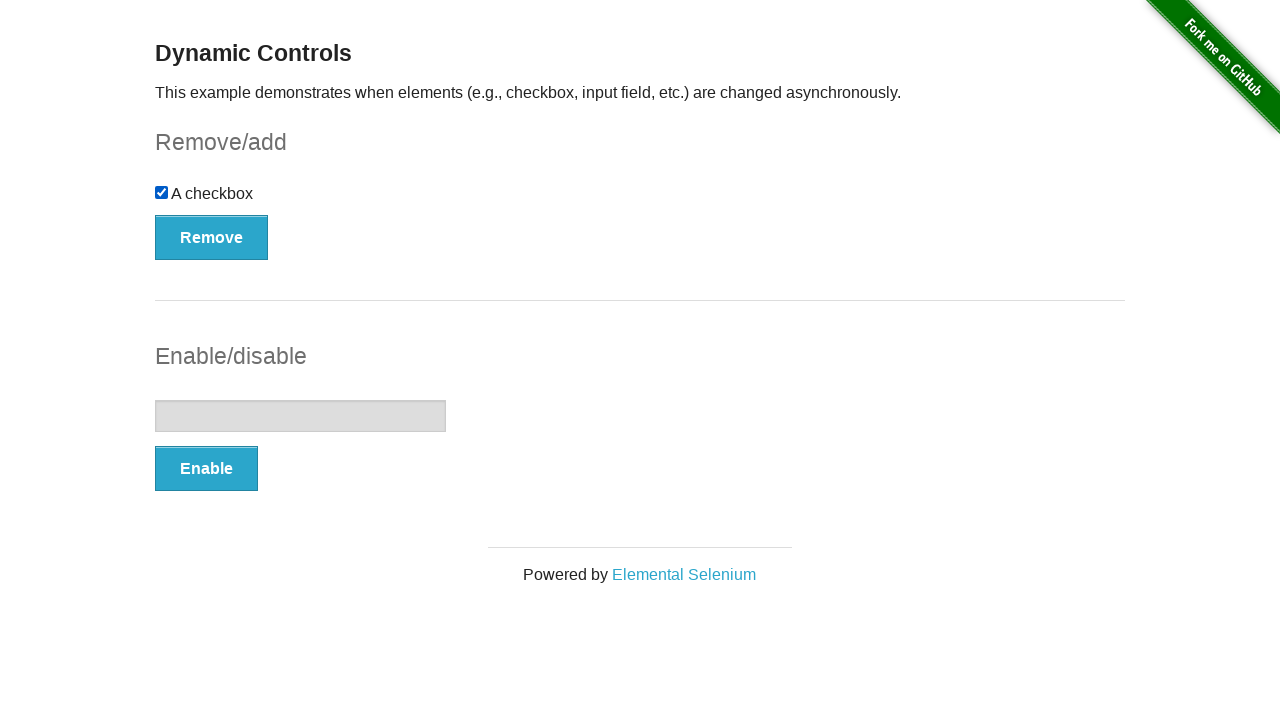

Clicked the Remove button to delete the checkbox at (212, 237) on xpath=//button[.='Remove']
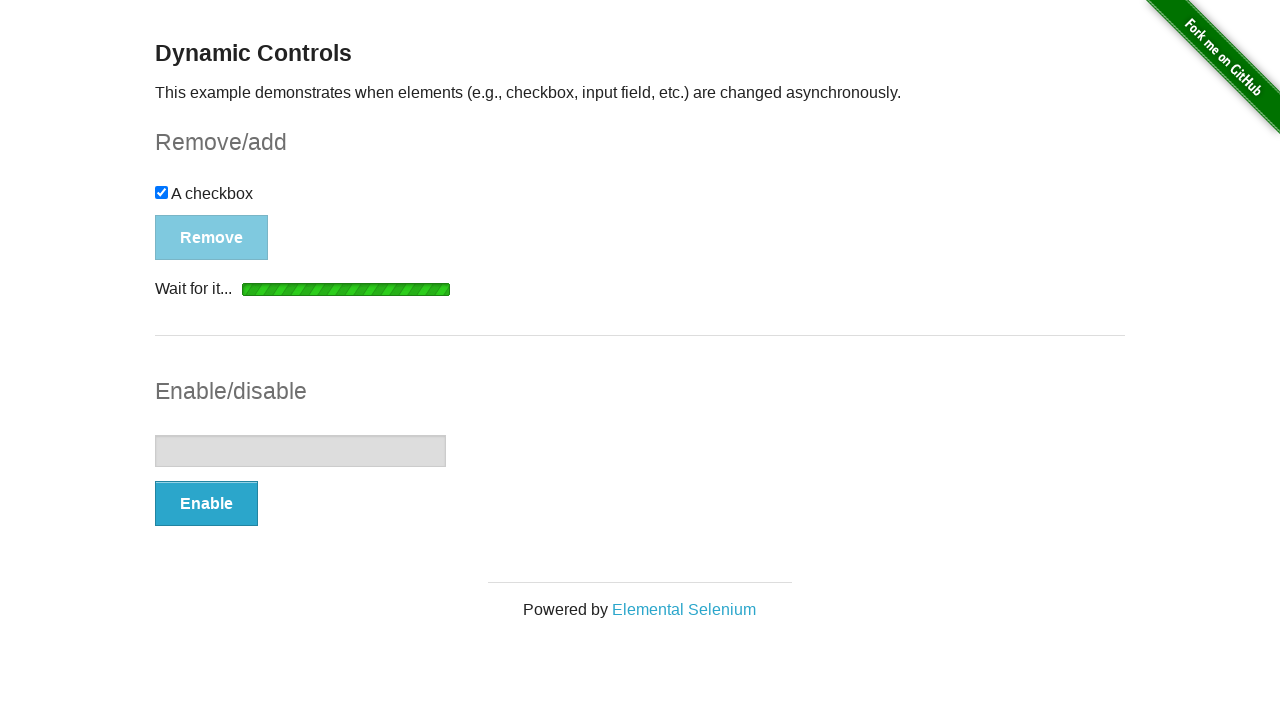

Verified the 'It's gone!' message appeared after removal
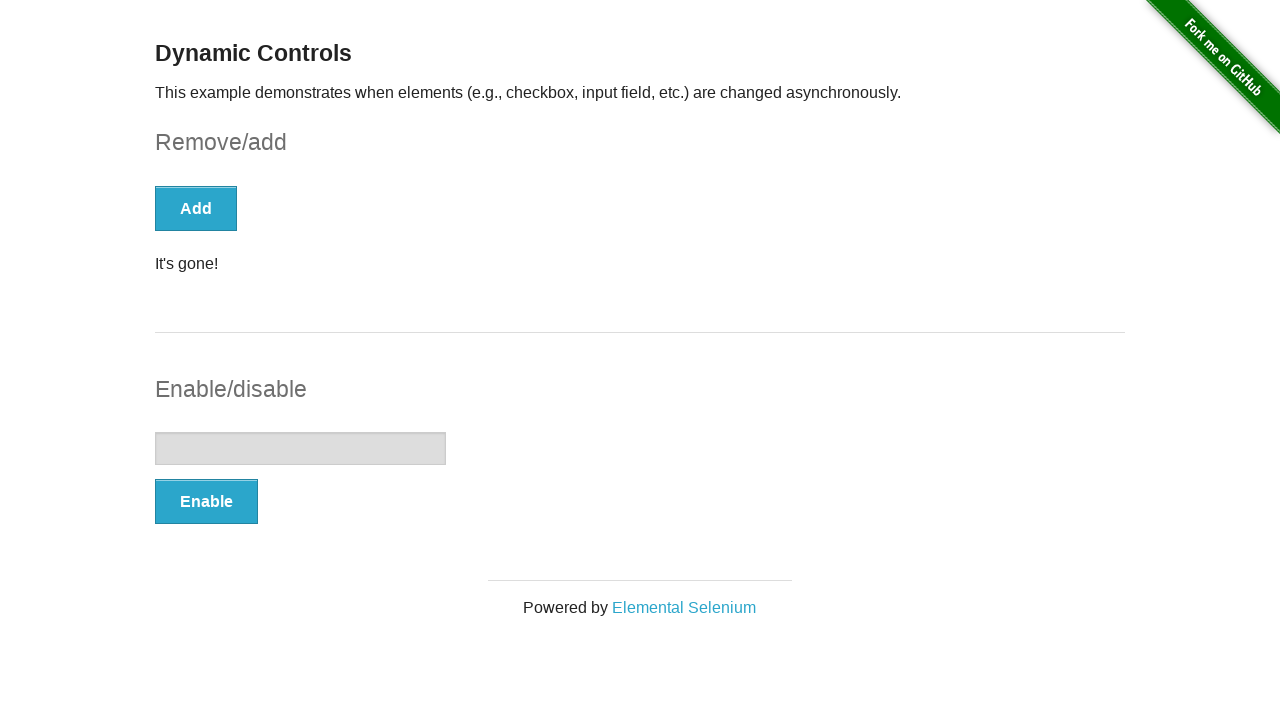

Clicked the Enable button to enable the text field at (206, 501) on xpath=//button[.='Enable']
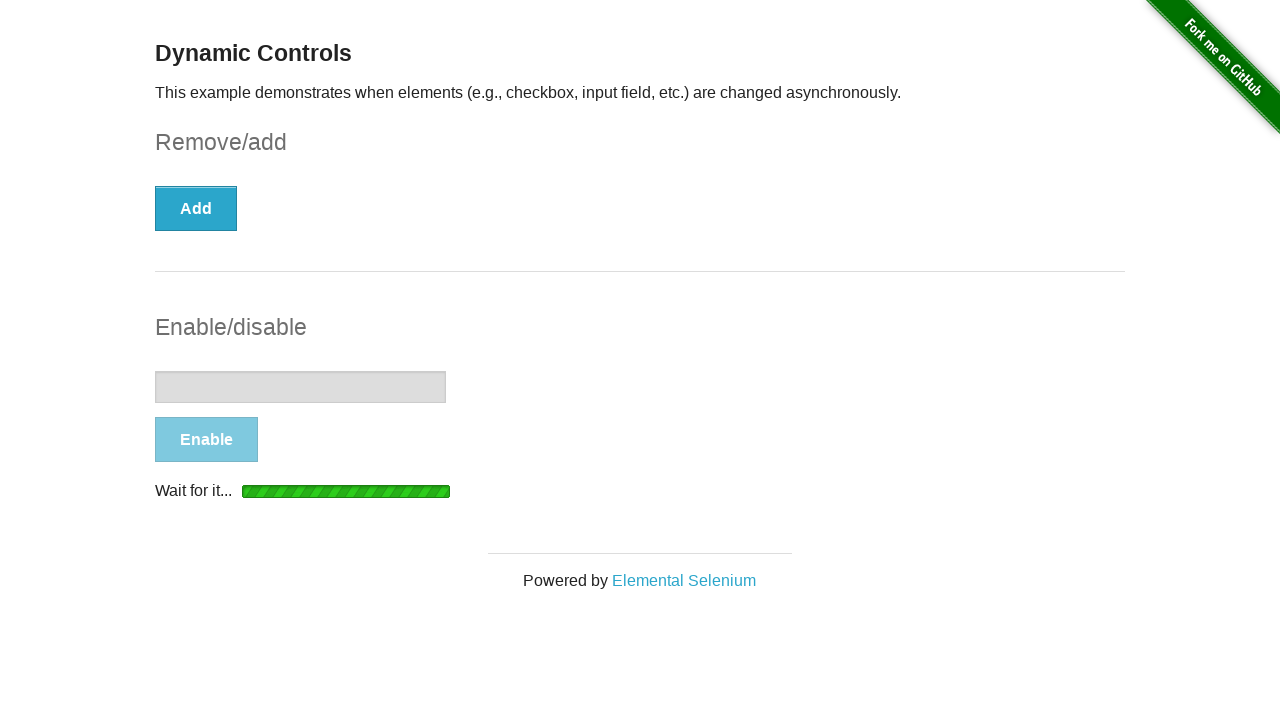

Located the text input field
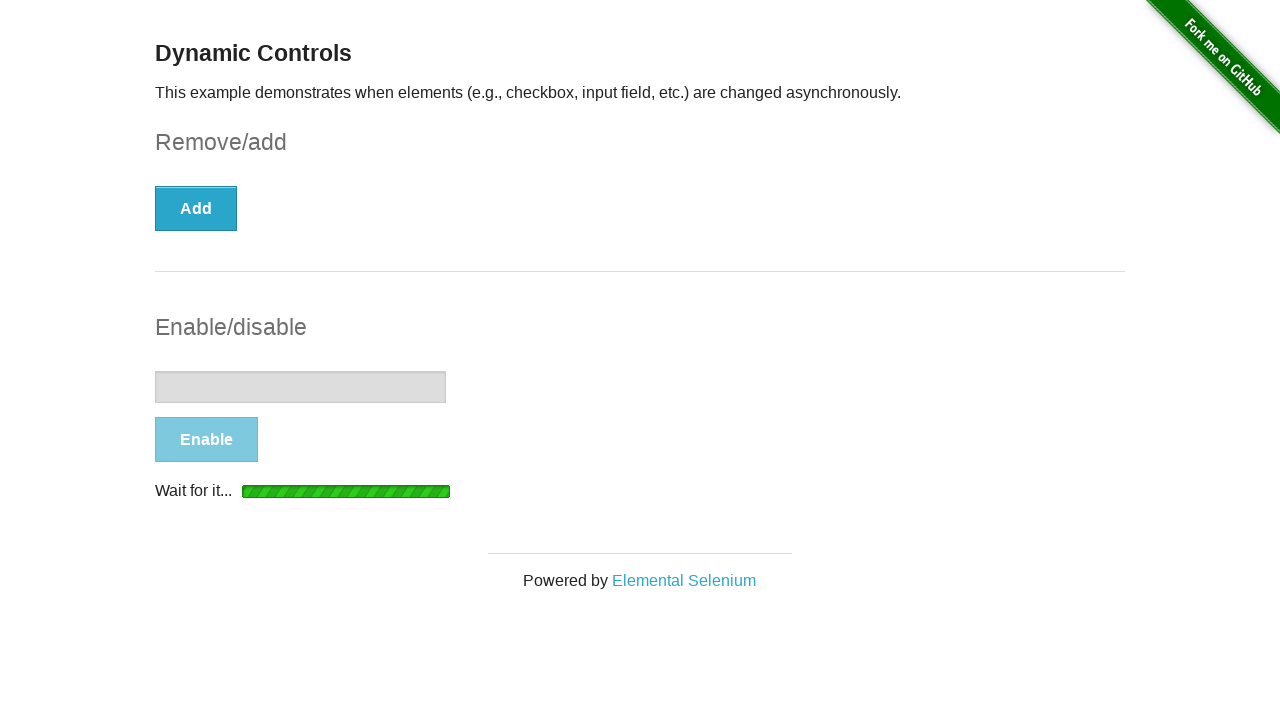

Waited for the text input field to be enabled
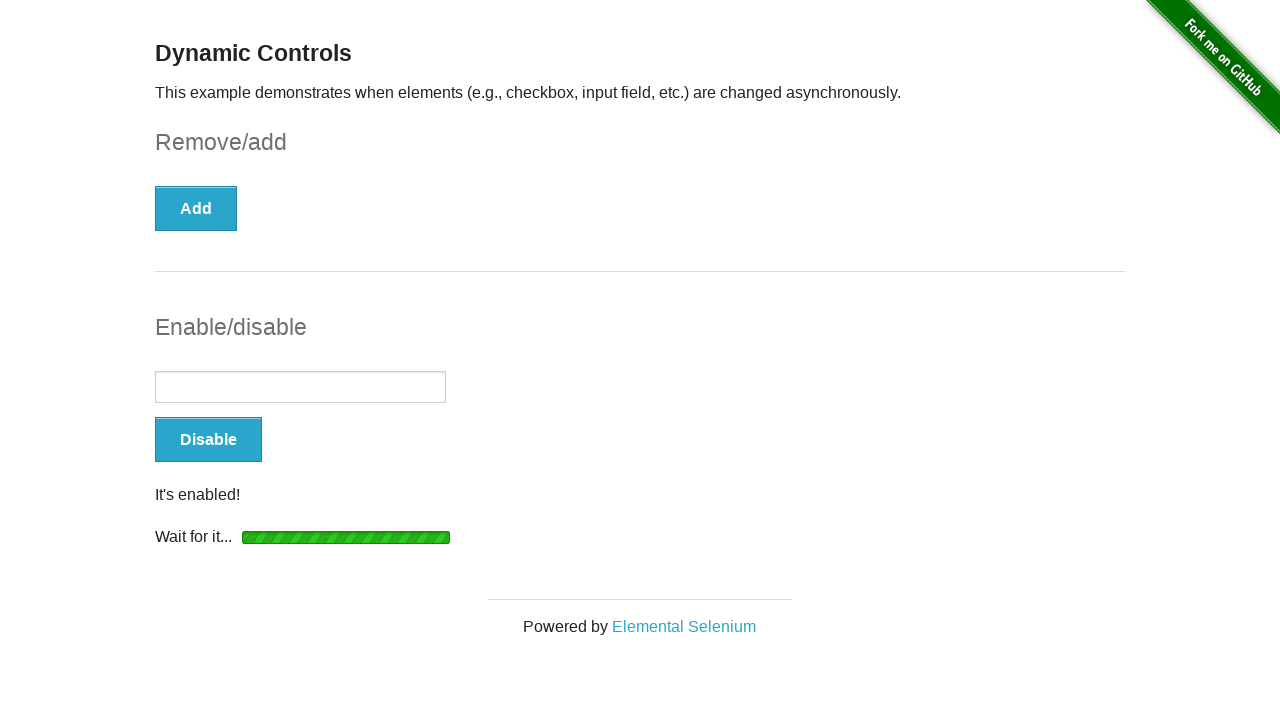

Filled the text input field with 'Hello' on xpath=//input[@type='text']
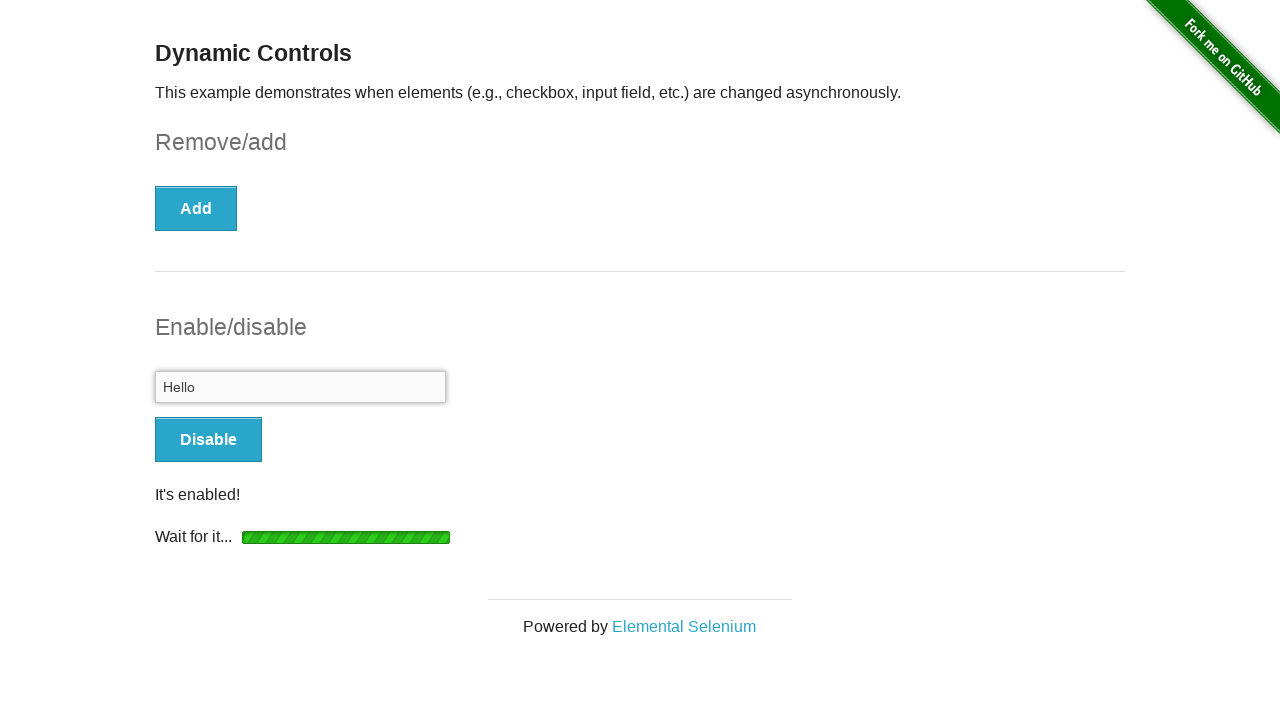

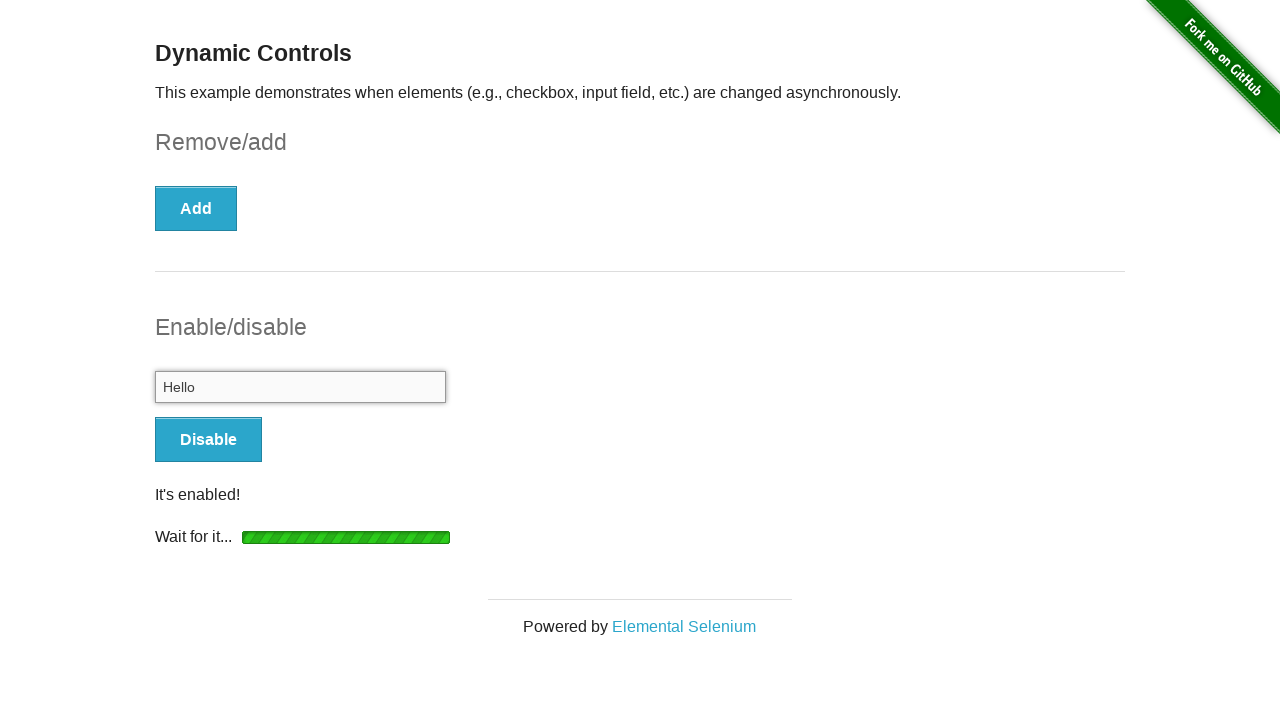